Tests browser window handling by opening child windows, switching between them, and performing actions in both parent and child windows

Starting URL: https://skpatro.github.io/demo/links/

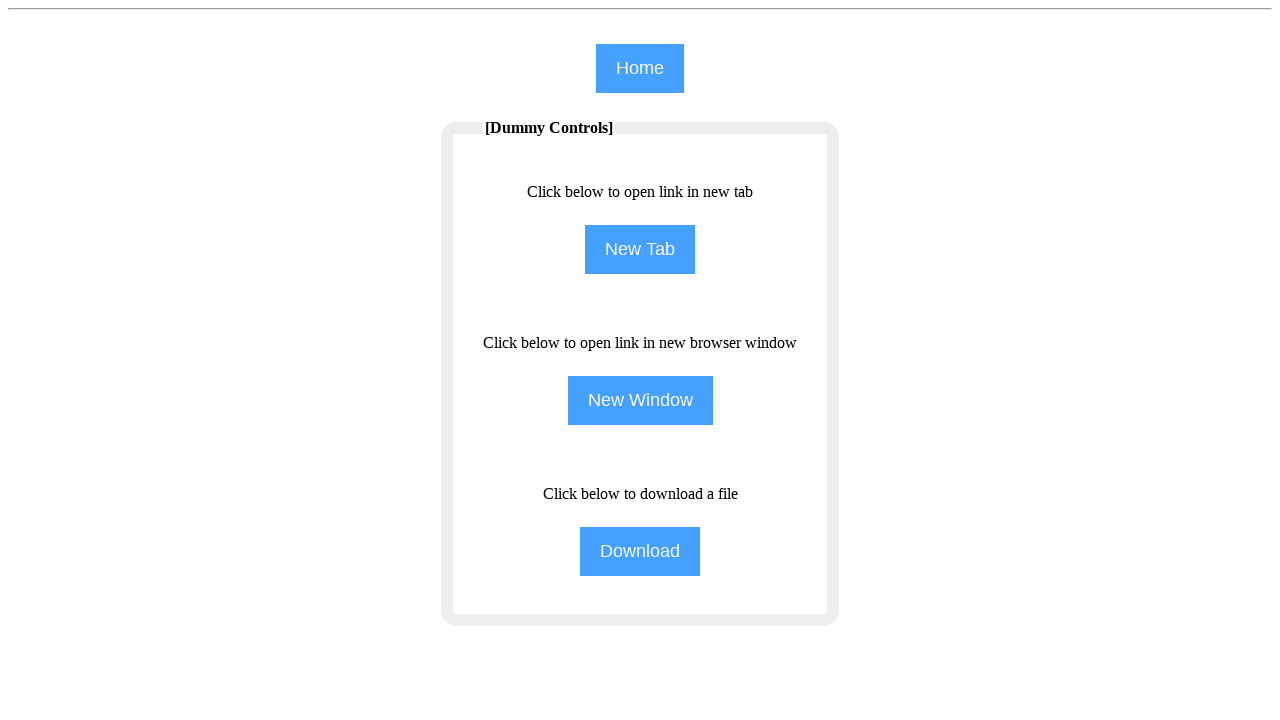

Clicked second button to open a new window at (640, 250) on (//input[@type='button'])[2]
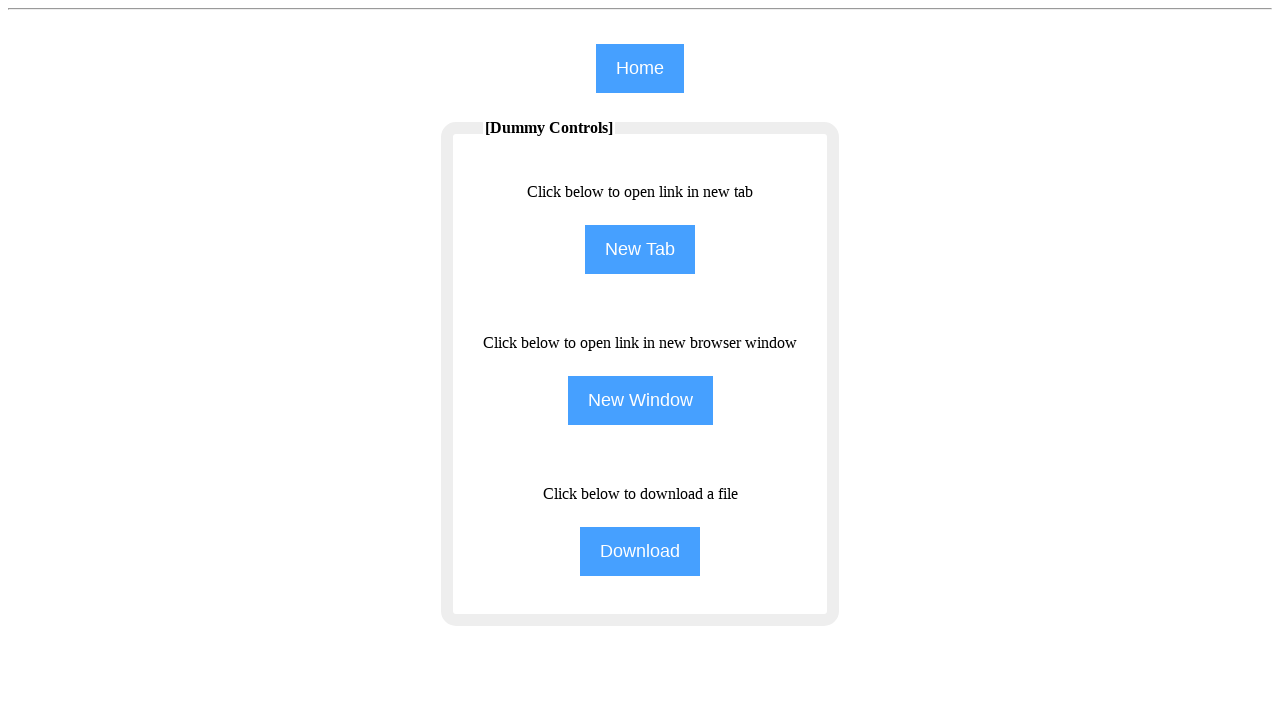

Child window opened and captured
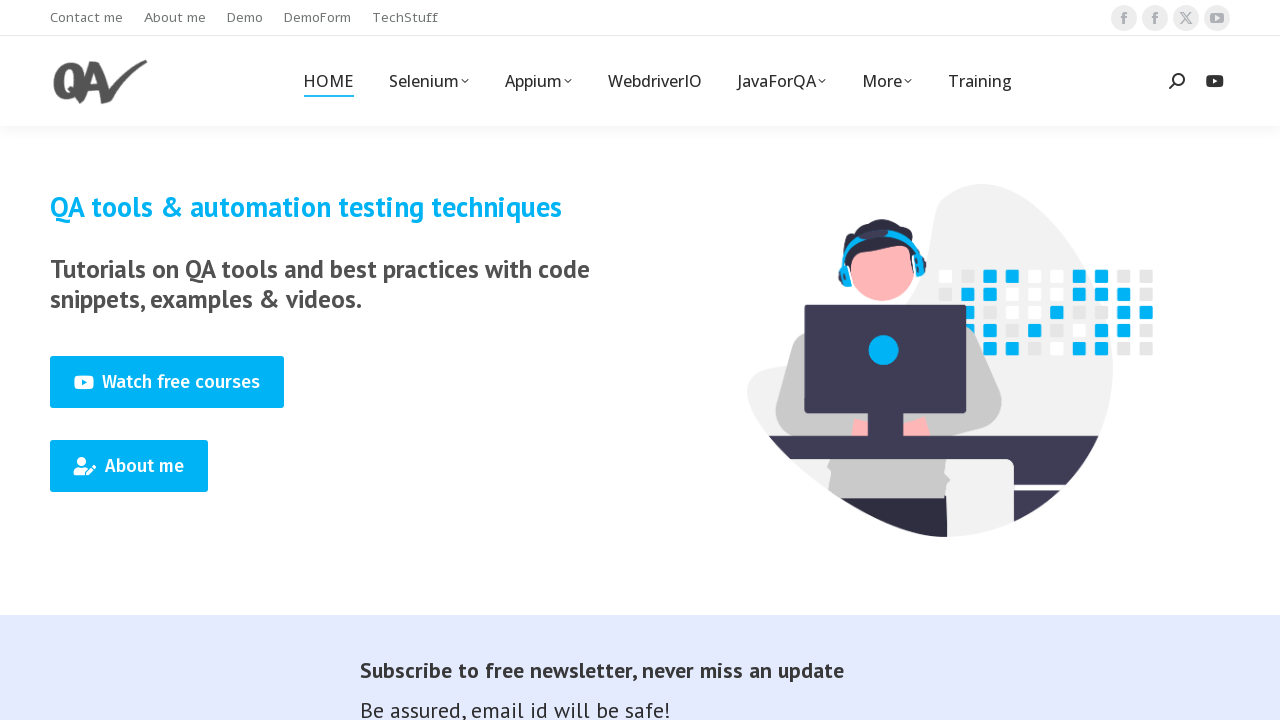

Clicked Training link in child window at (980, 81) on (//span[text()='Training'])[1]
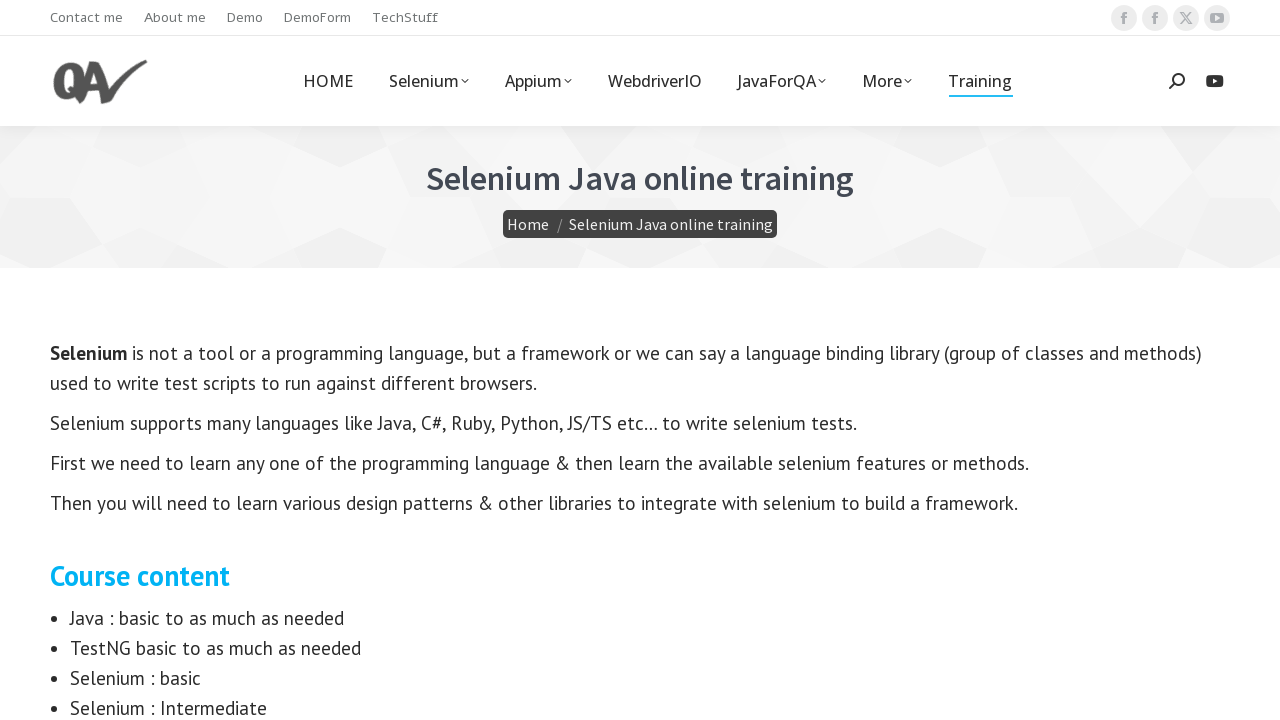

Clicked third button in parent window at (640, 400) on (//input[@type='button'])[3]
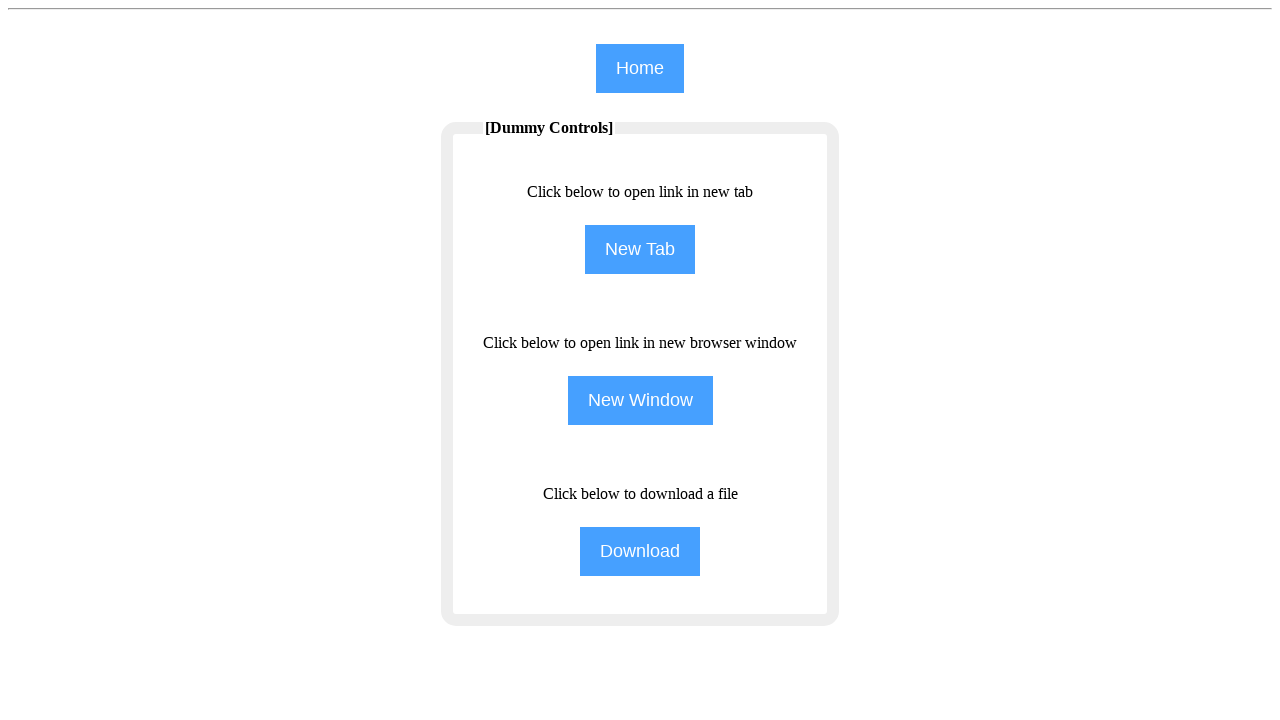

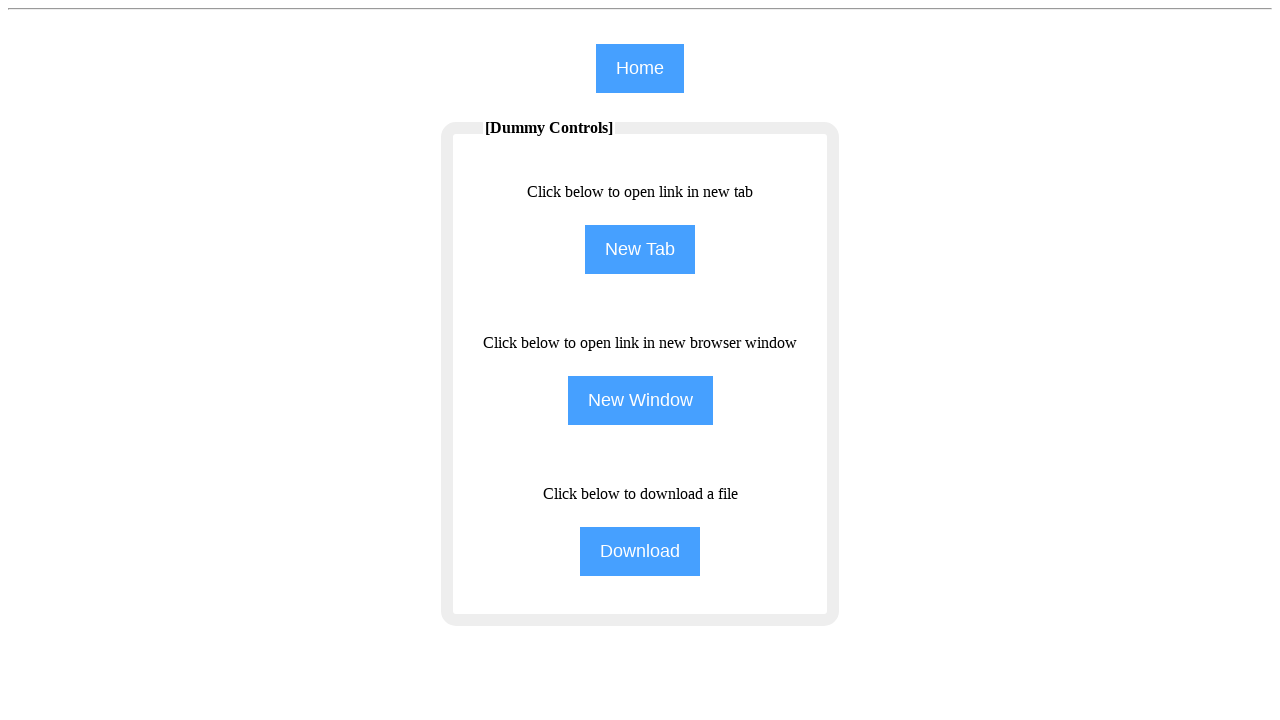